Tests radio button selection functionality by checking selection states before and after clicking the female radio button

Starting URL: https://artoftesting.com/samplesiteforselenium

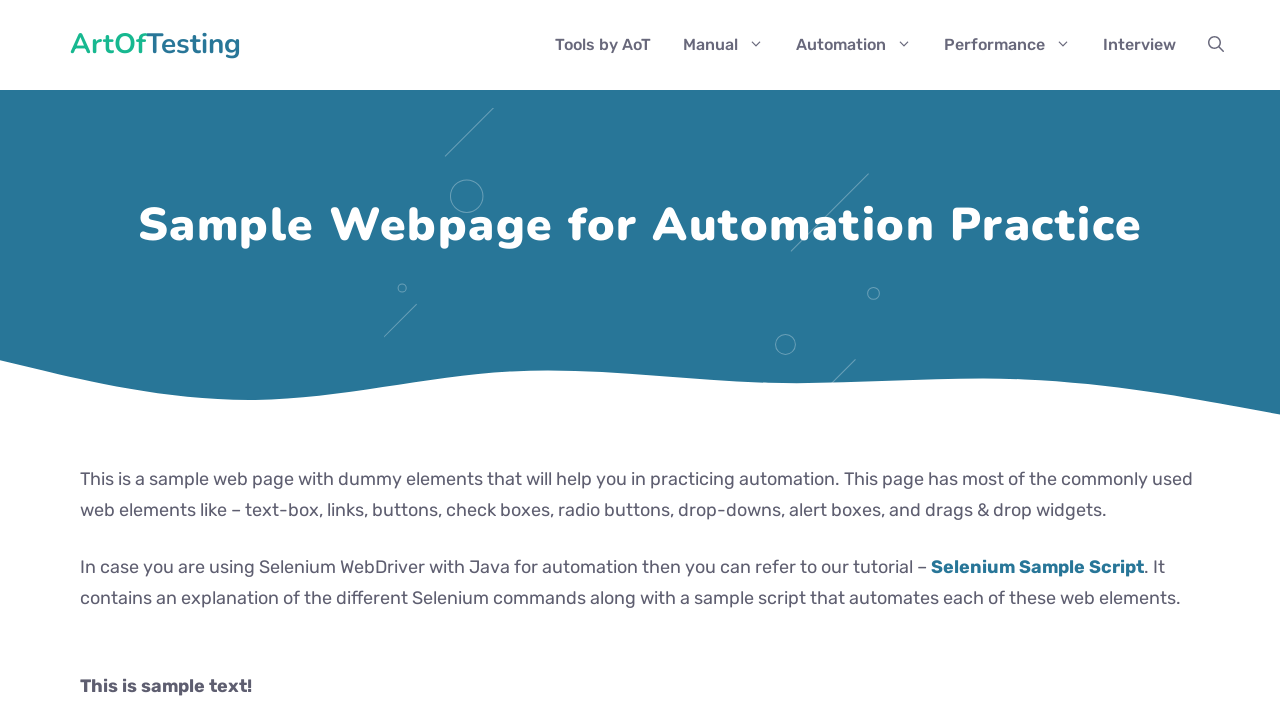

Located male radio button element
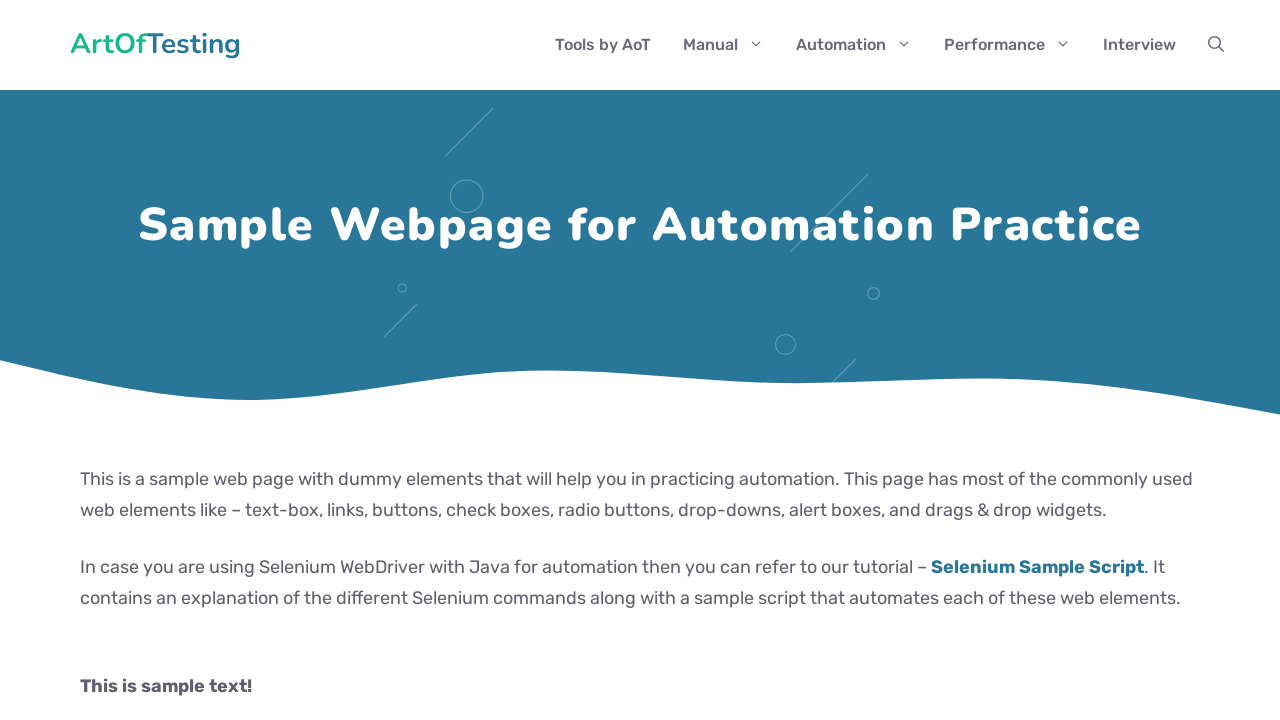

Located female radio button element
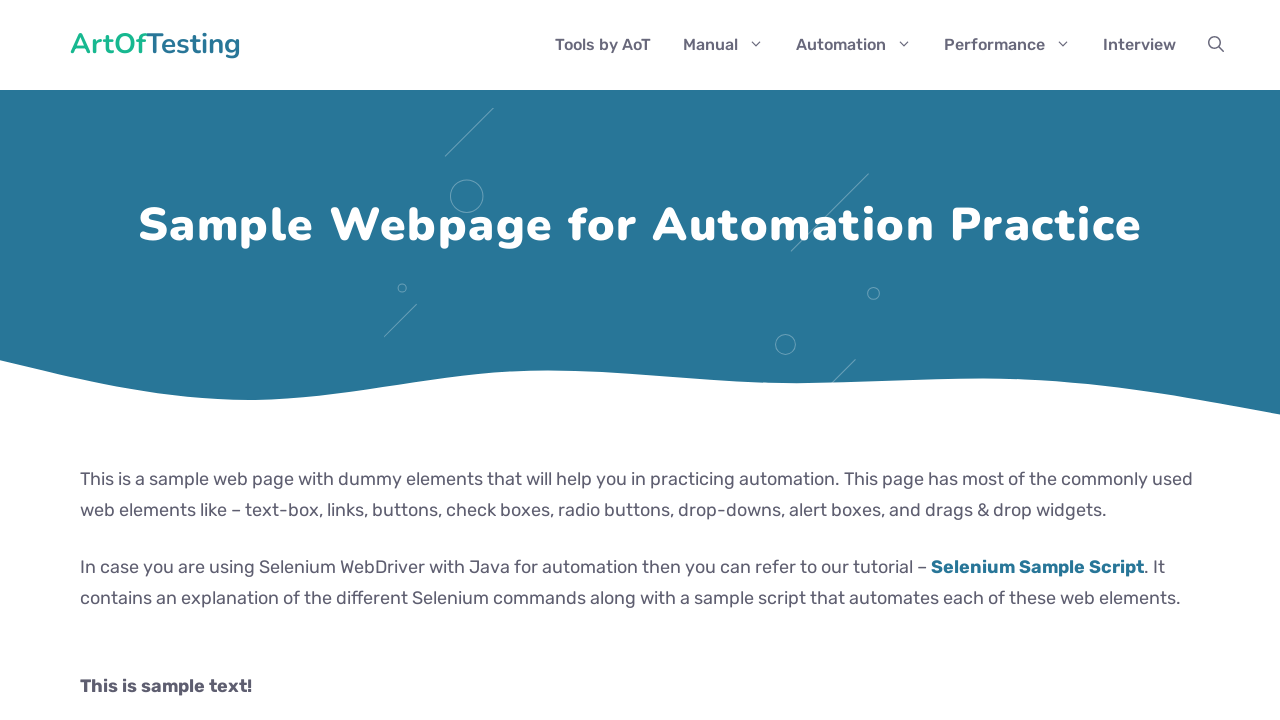

Verified male radio button is initially unchecked
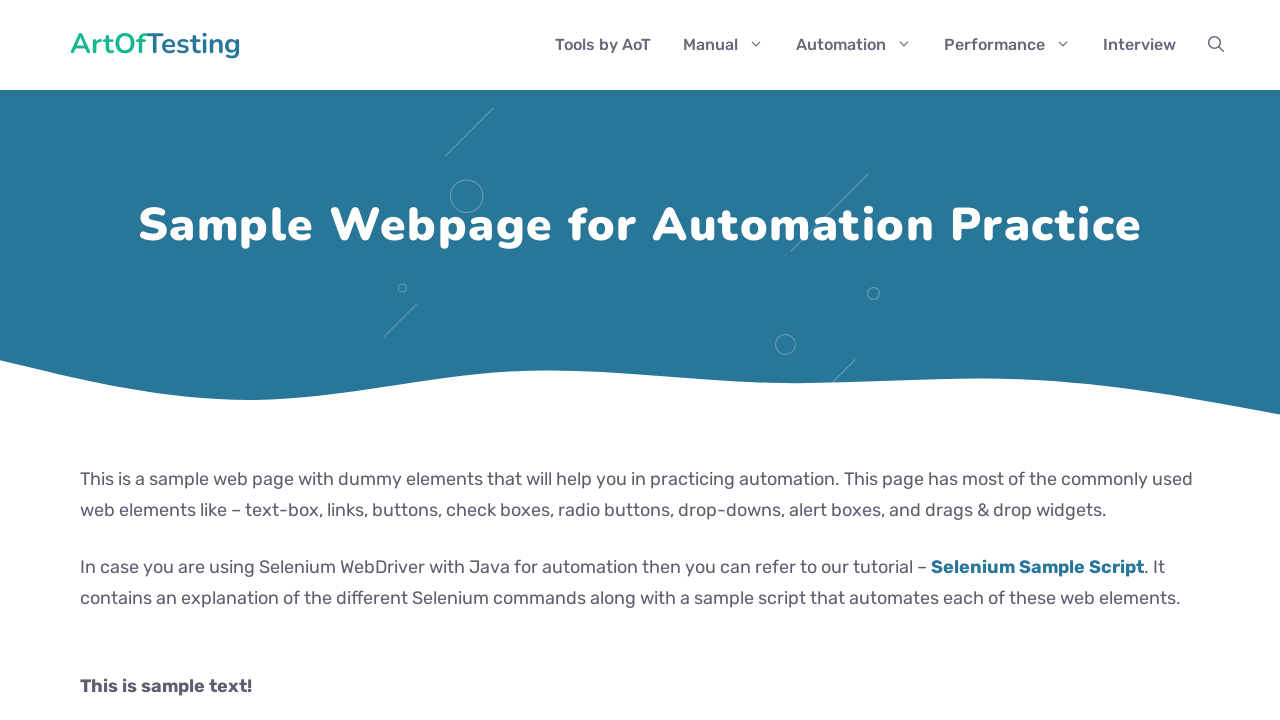

Verified female radio button is initially unchecked
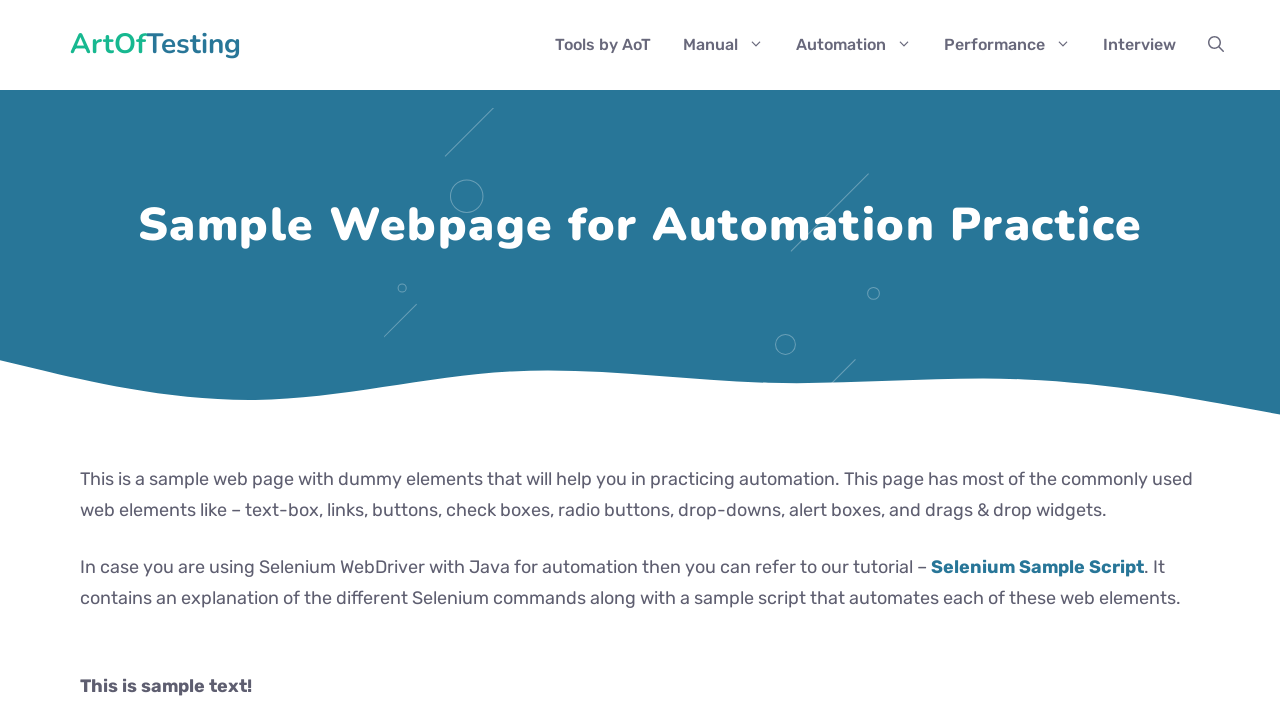

Clicked female radio button at (86, 361) on input#female
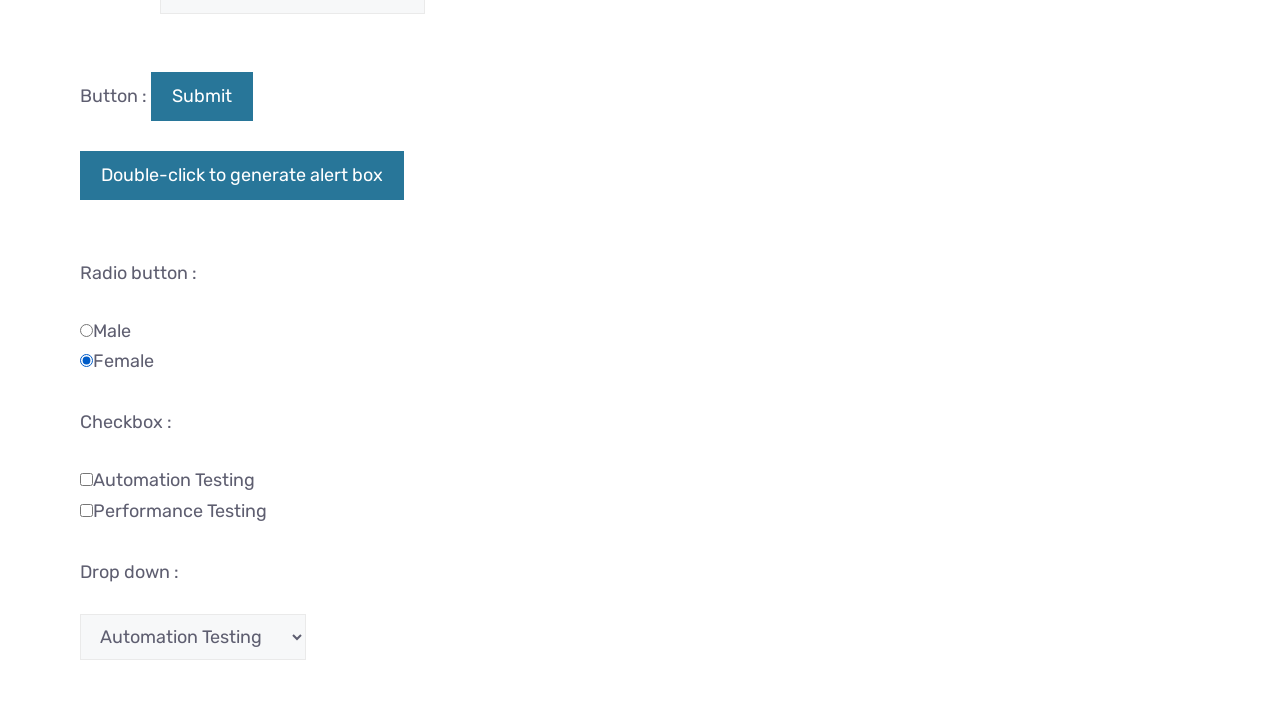

Verified male radio button remains unchecked after clicking female
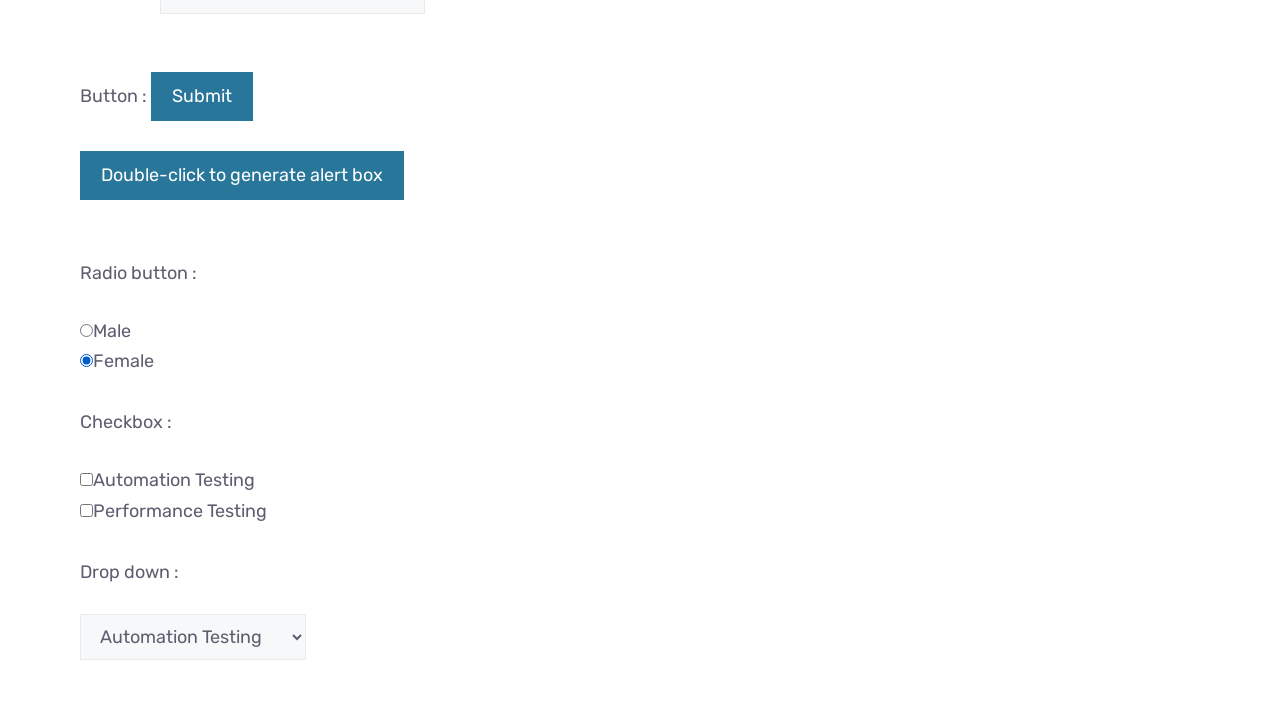

Verified female radio button is now checked
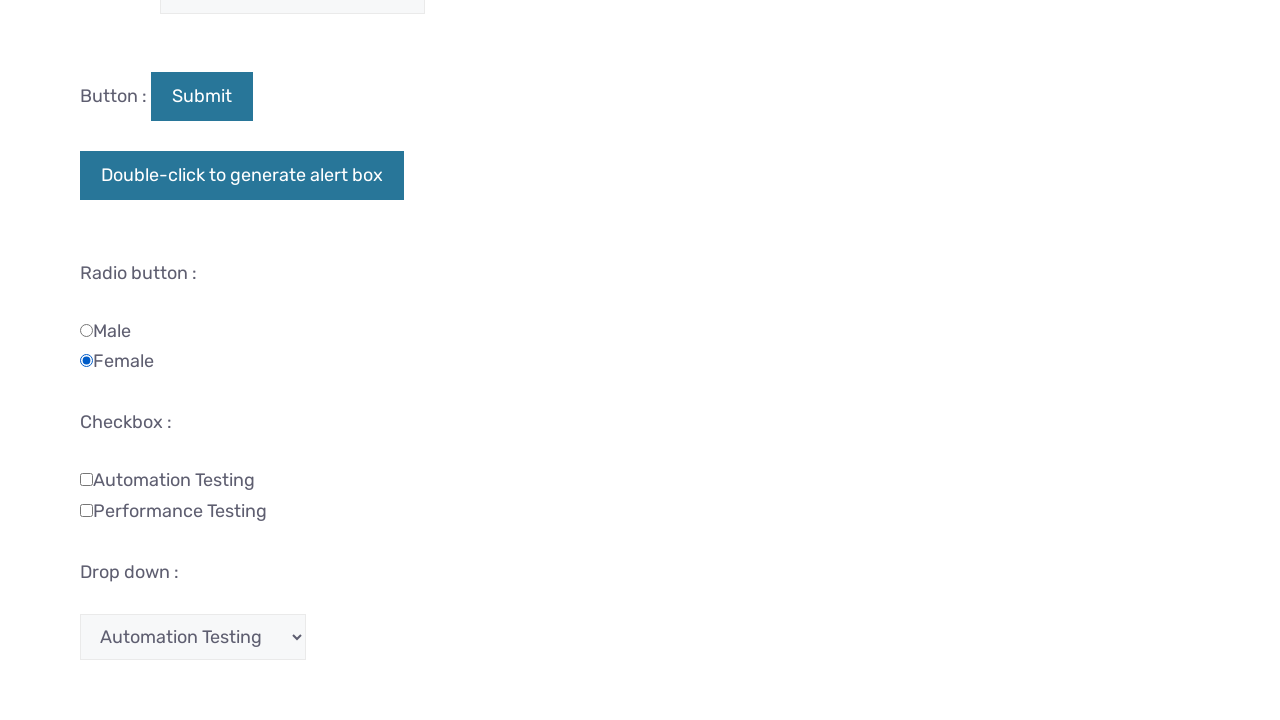

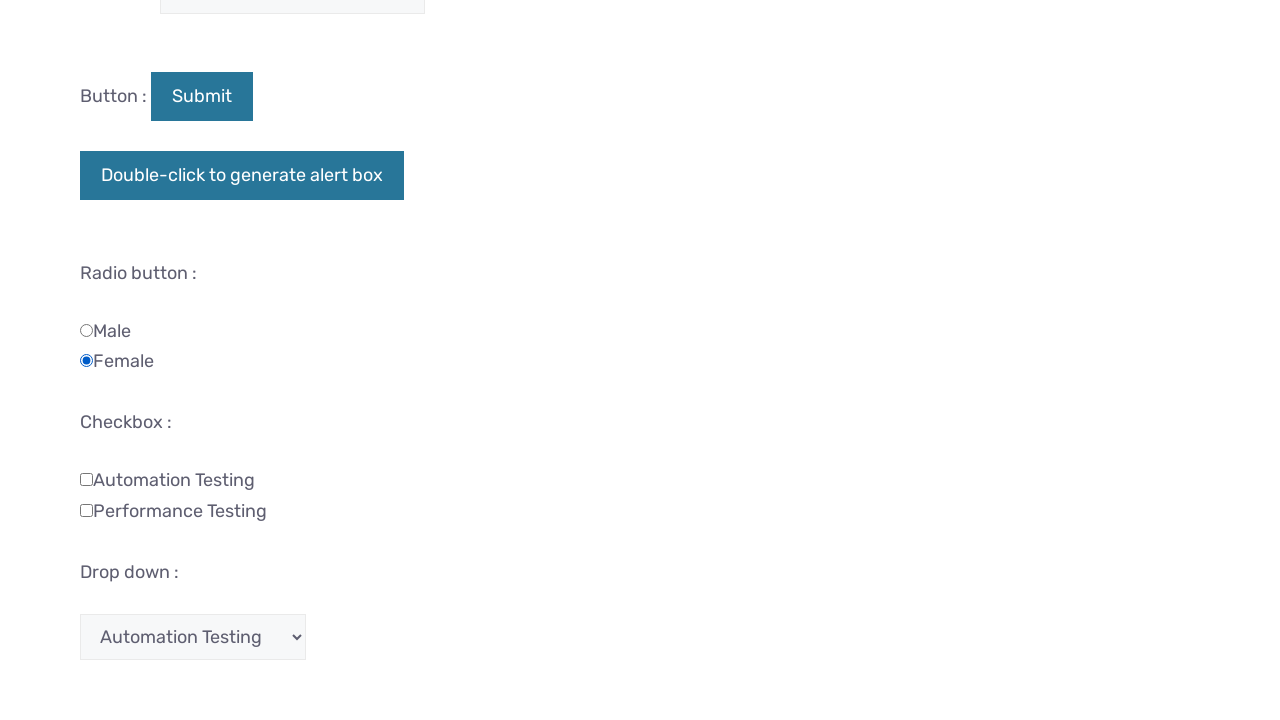